Tests browsing the phones category by clicking the Phones link and verifying phone products are displayed

Starting URL: https://www.demoblaze.com/

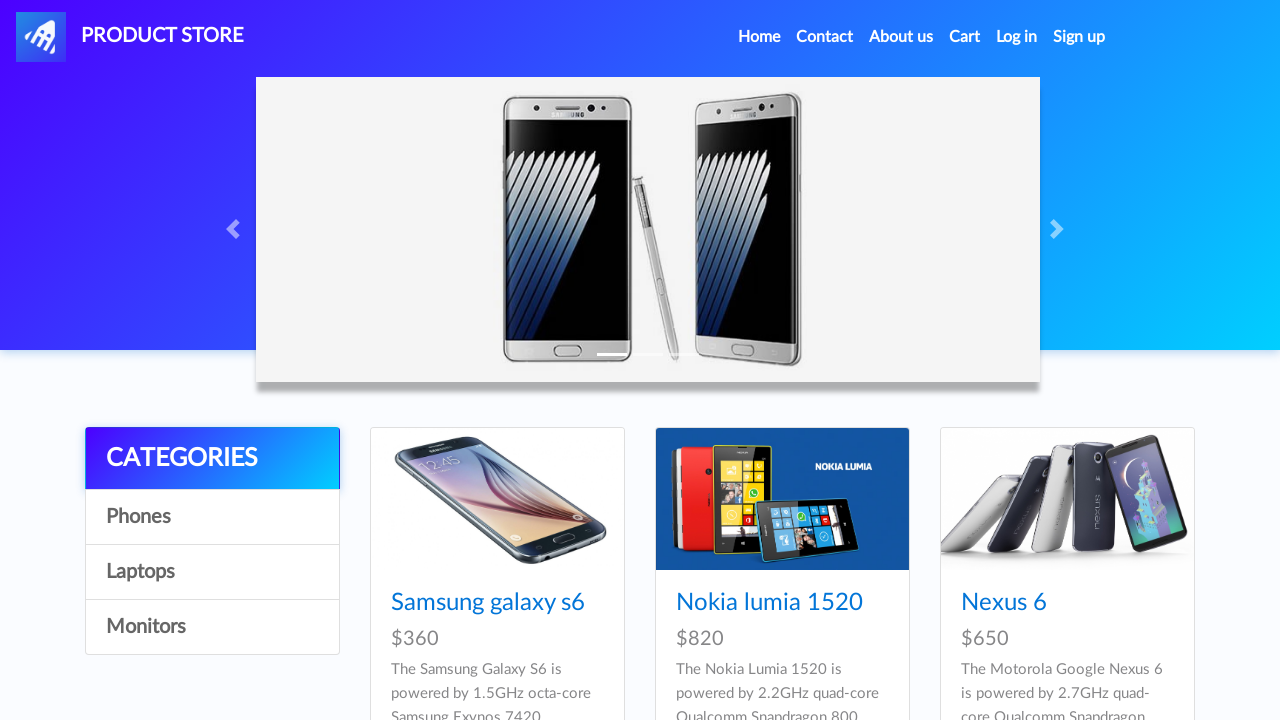

Clicked on Phones category link at (212, 517) on a:text('Phones')
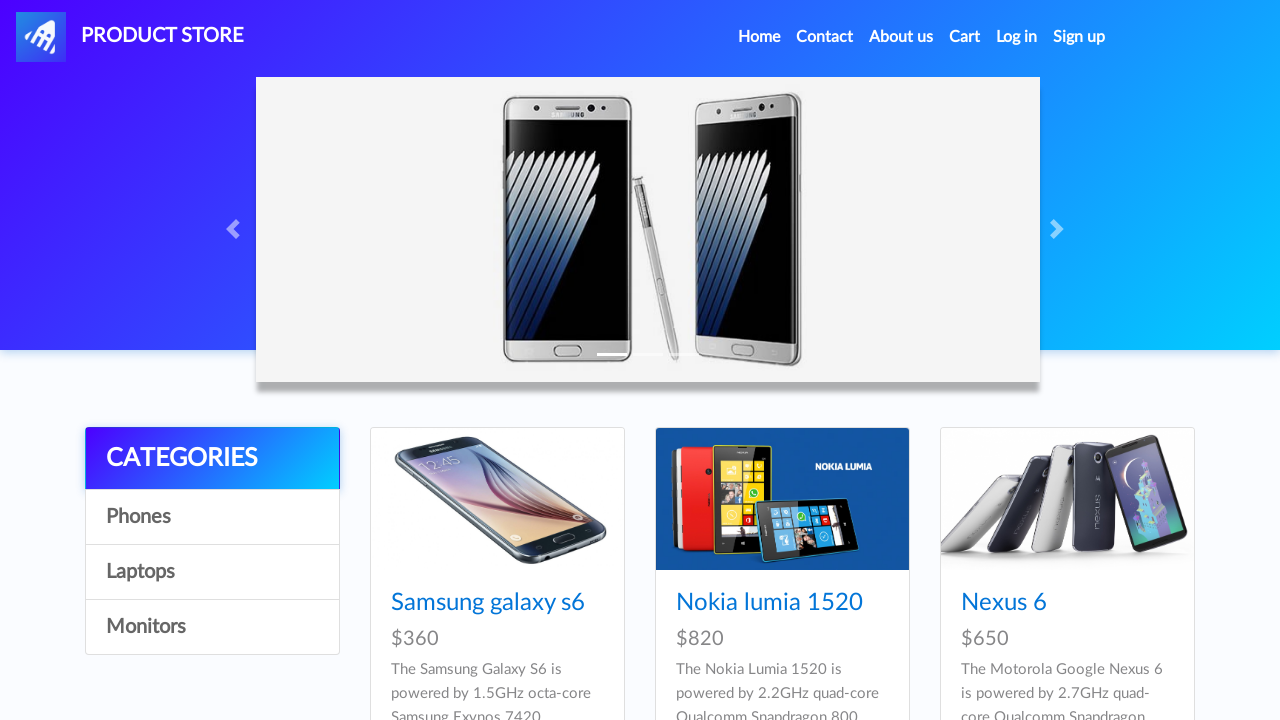

Phone products (Samsung, Nexus, iPhone) are now visible
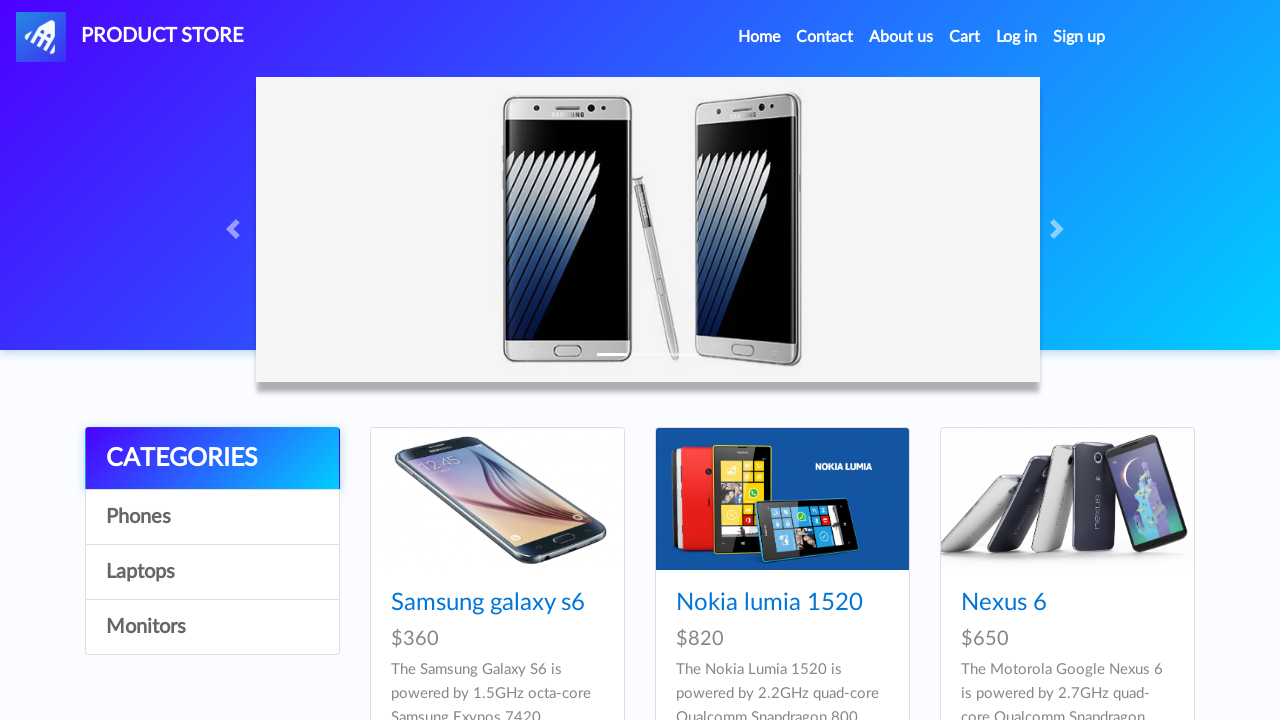

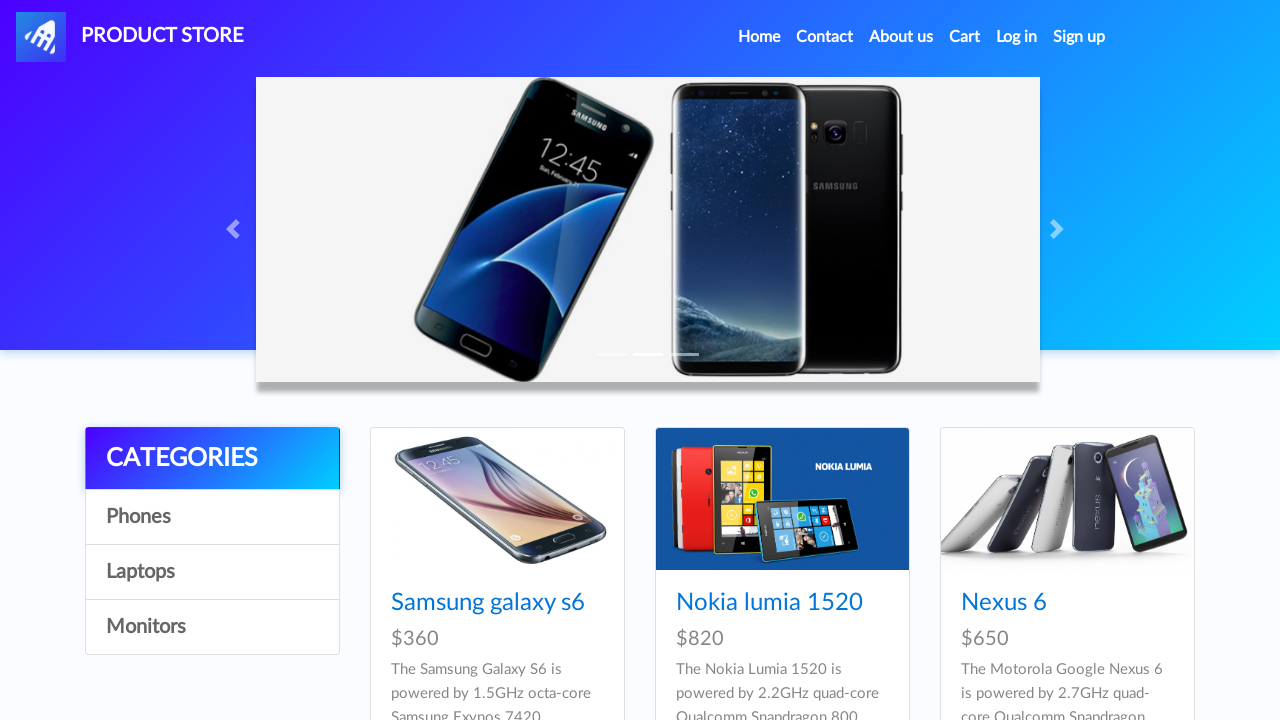